Tests file download functionality by navigating to a download page, clicking the first download link, and verifying that a file is downloaded.

Starting URL: https://the-internet.herokuapp.com/download

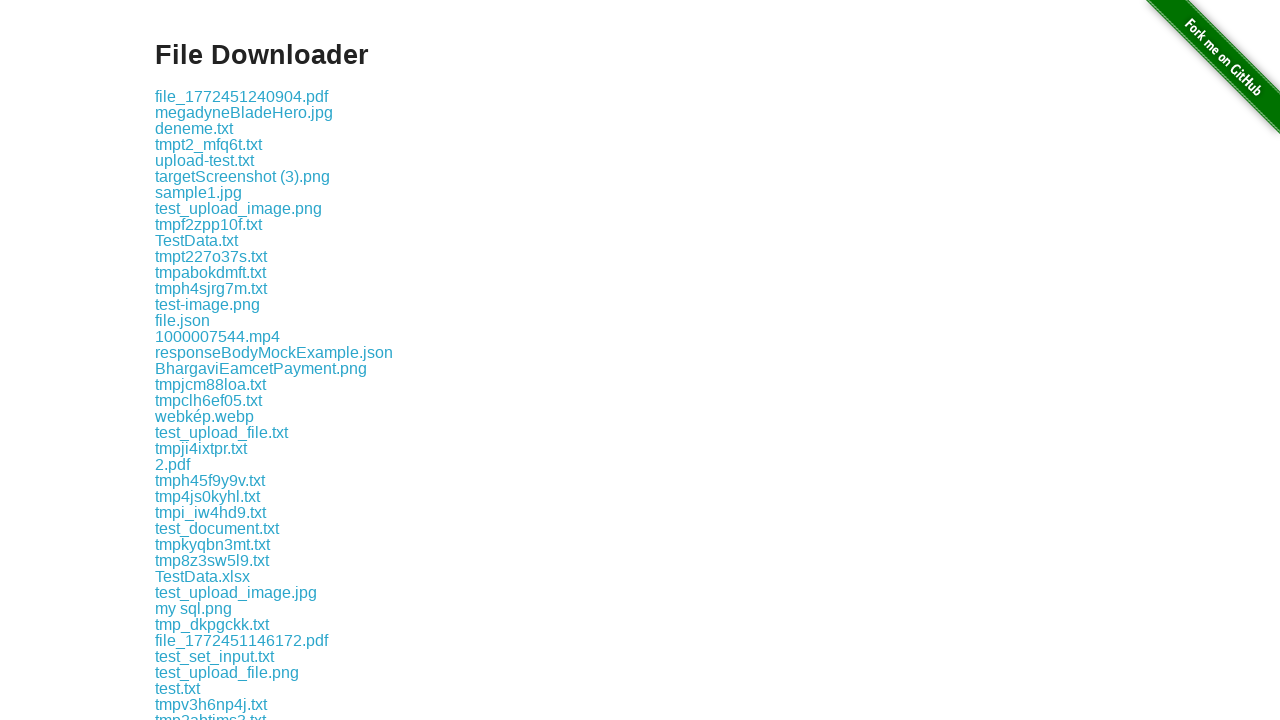

Waited for download links to load on the page
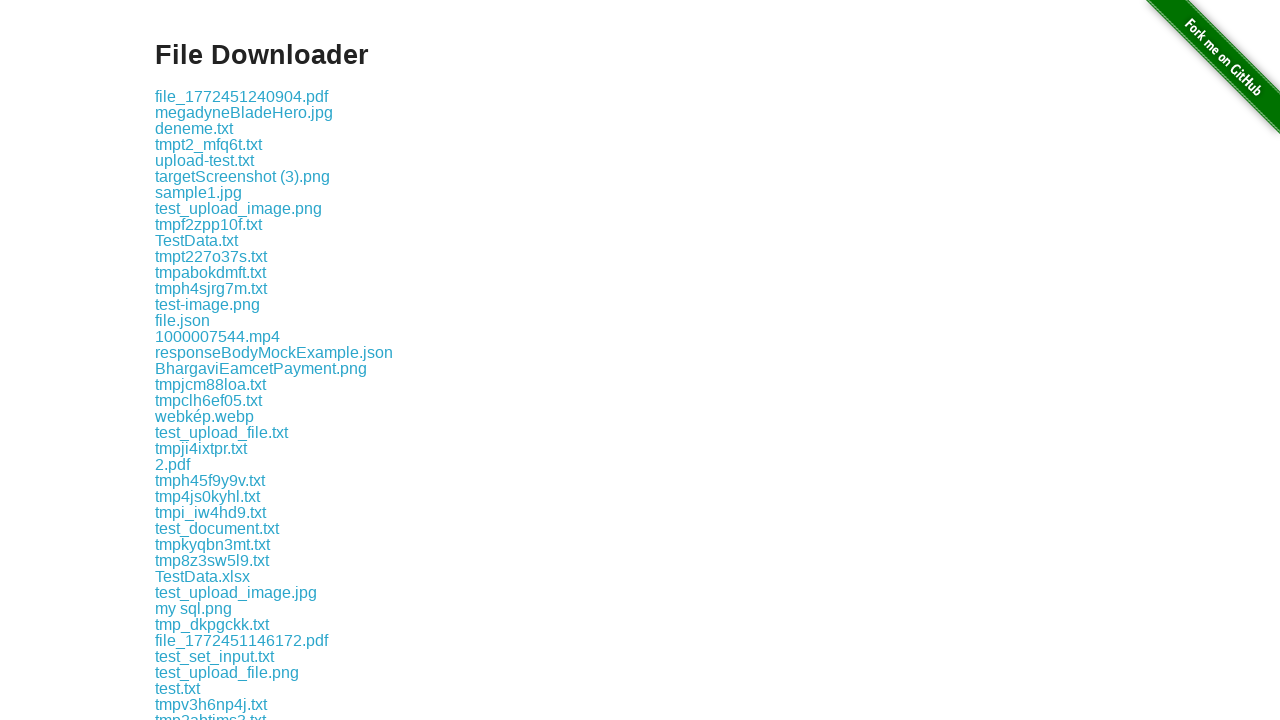

Clicked the first download link at (242, 96) on .example a
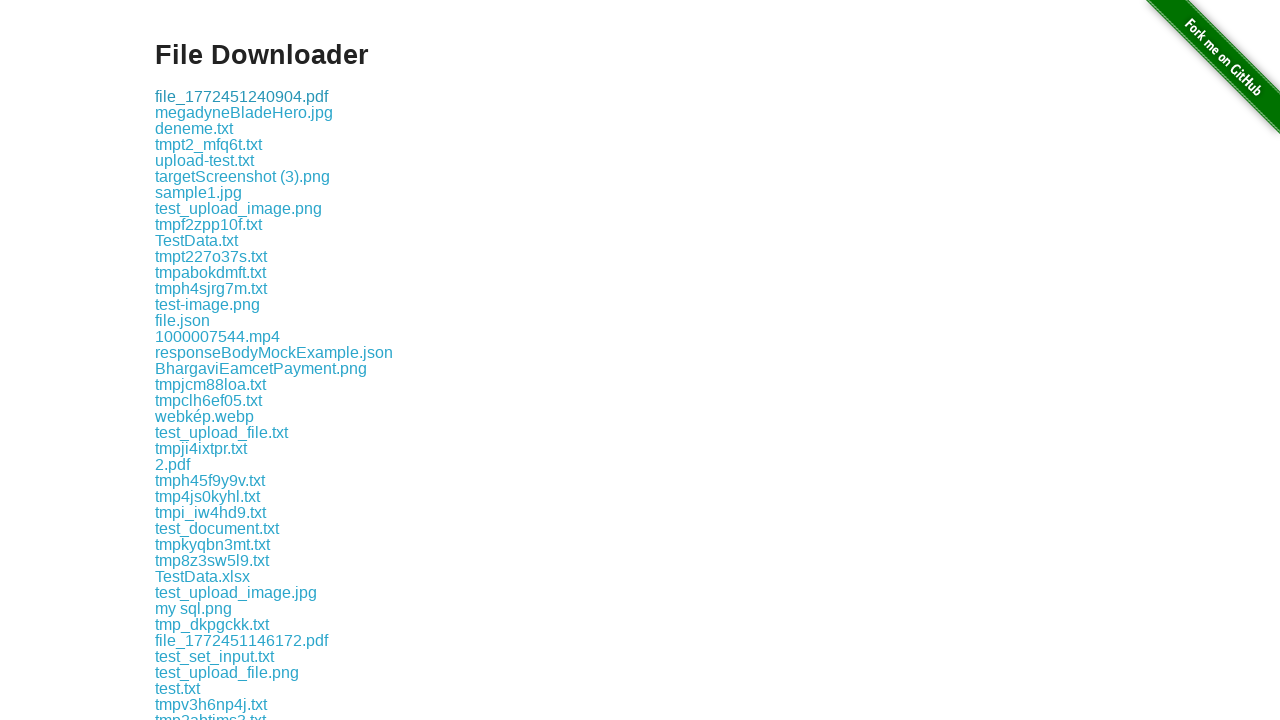

Waited 3 seconds for file download to complete
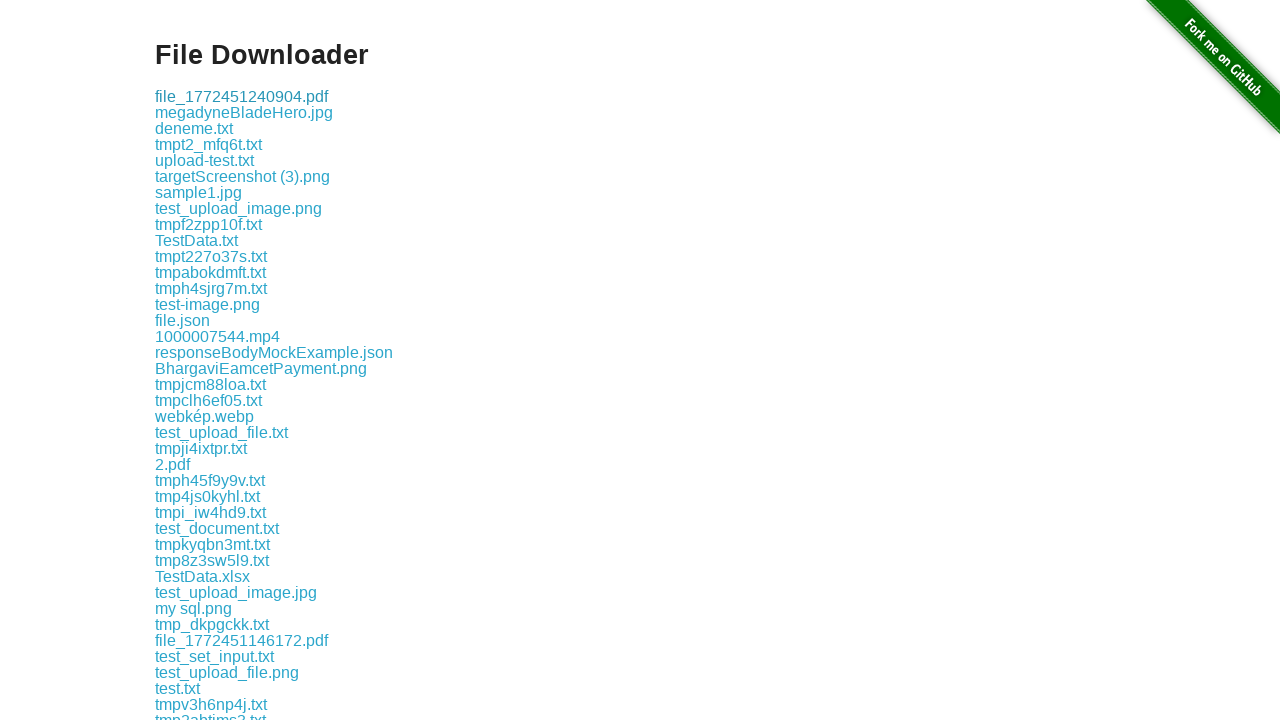

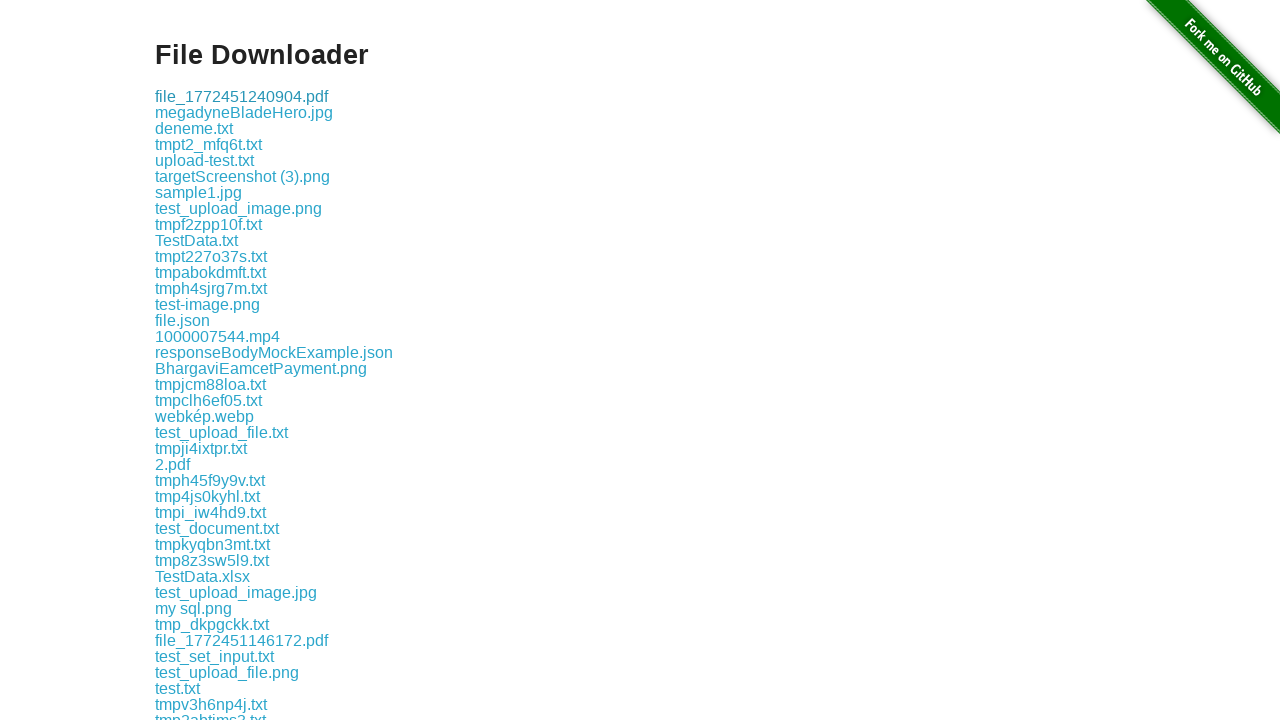